Tests file upload functionality by uploading a file and verifying the success message is displayed on the page.

Starting URL: https://the-internet.herokuapp.com/upload

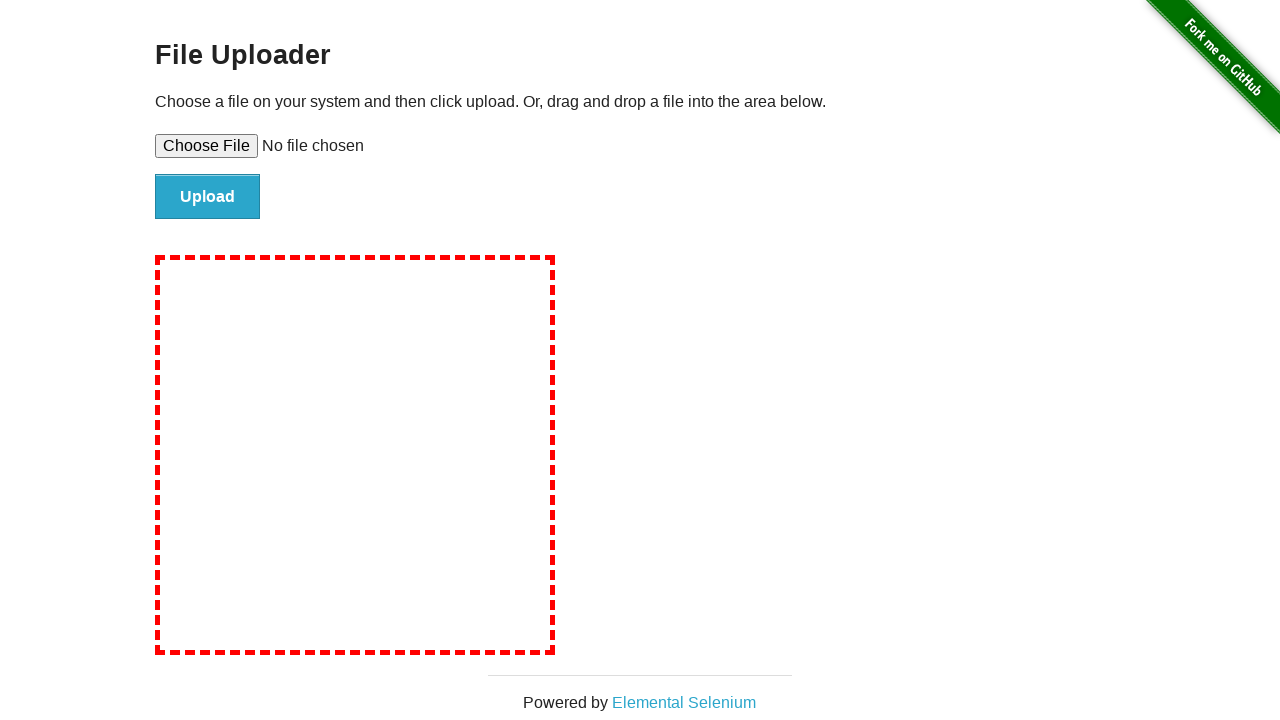

Created temporary test file for upload
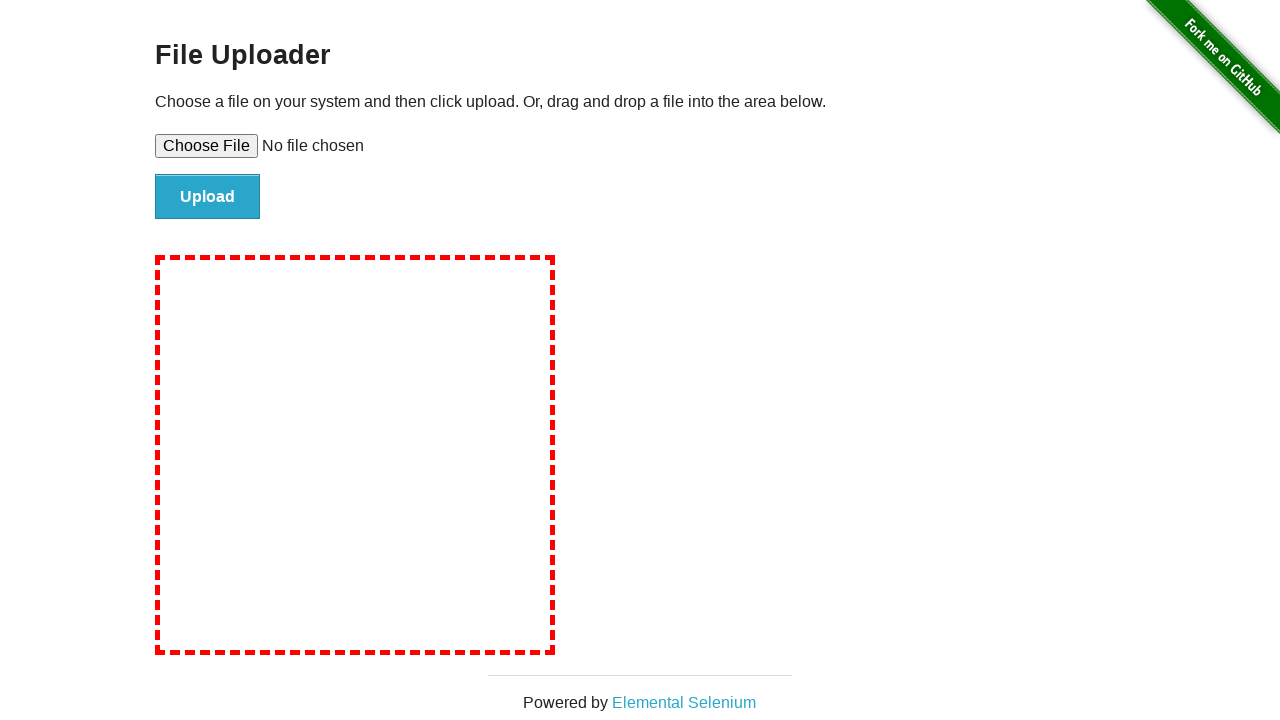

Selected file for upload via file input element
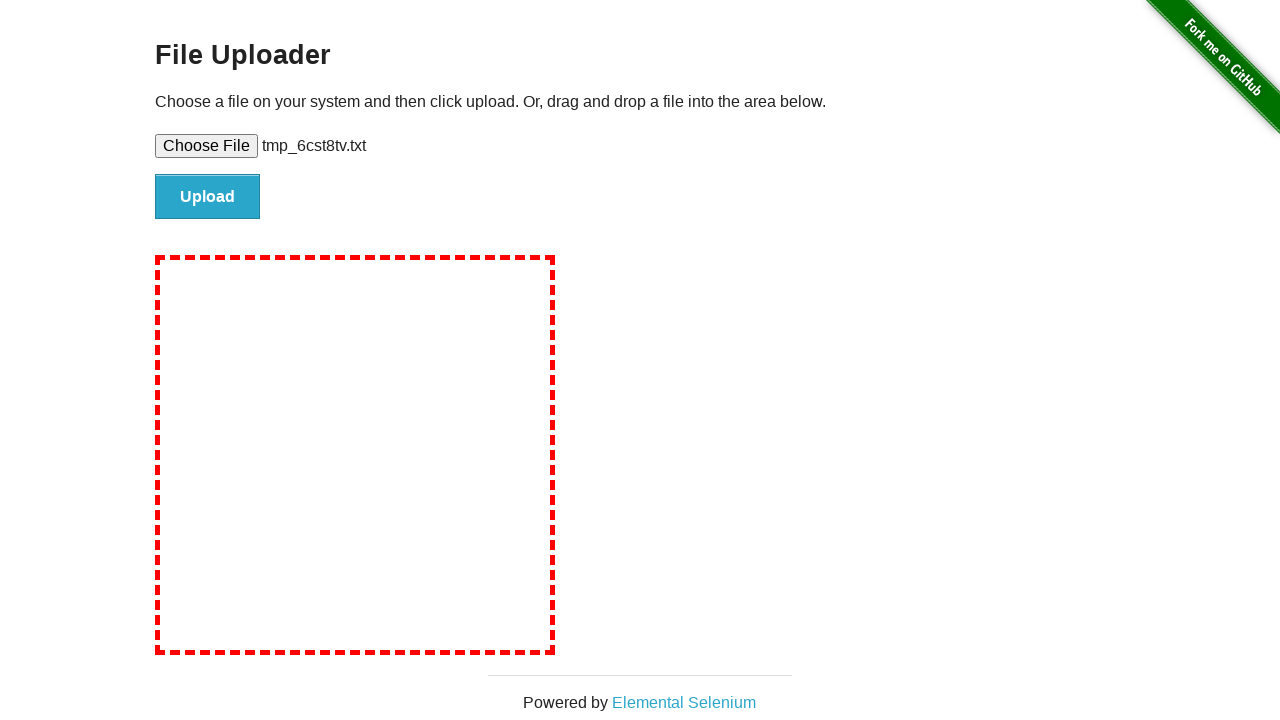

Clicked submit button to upload file at (208, 197) on #file-submit
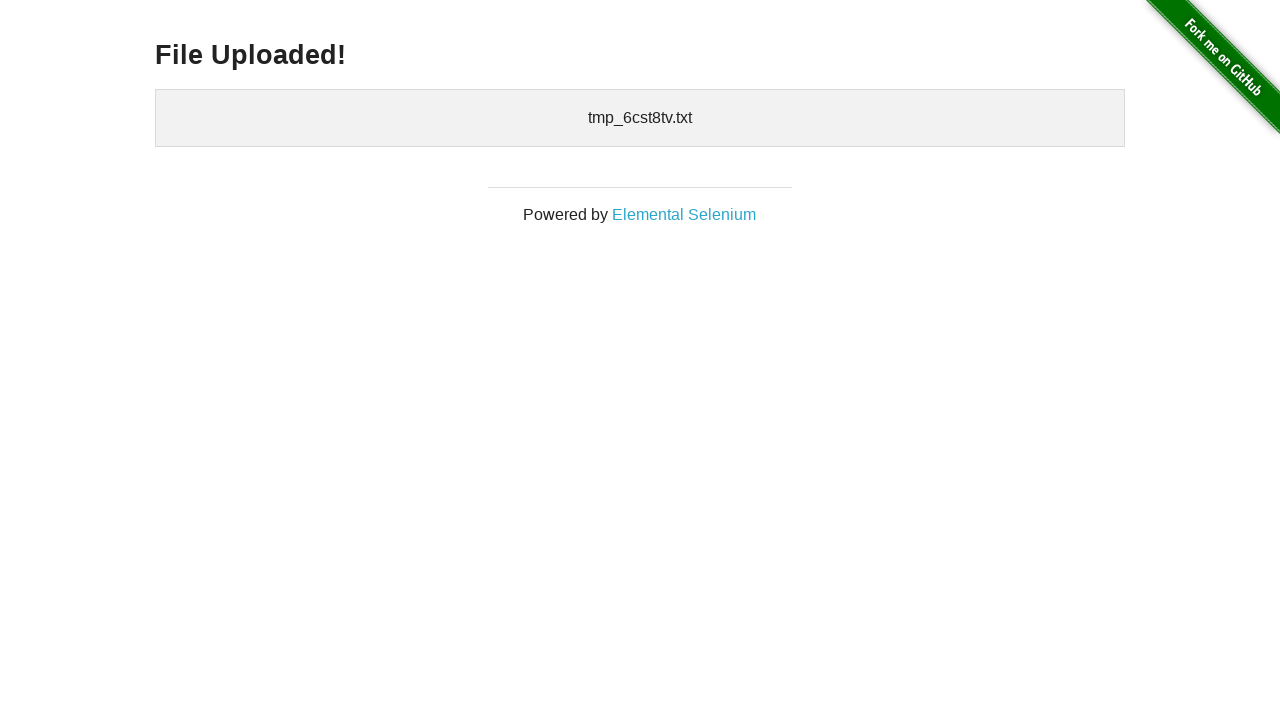

File upload success message displayed
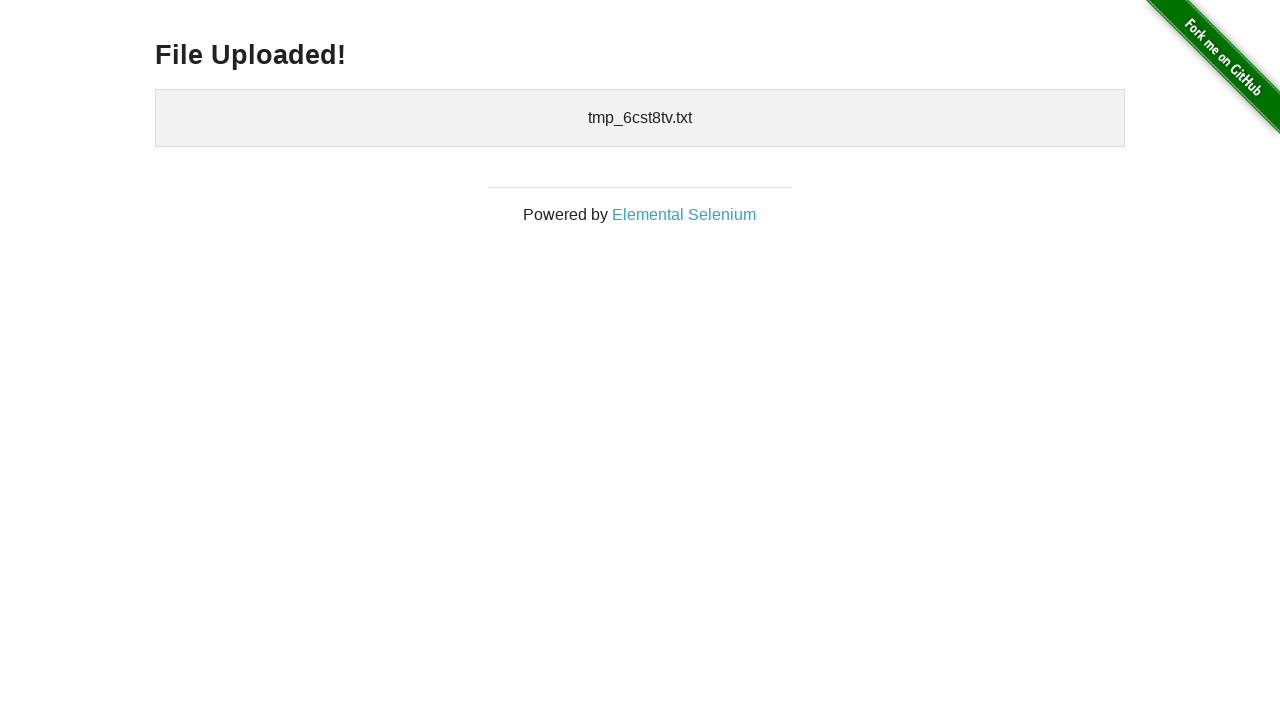

Cleaned up temporary file
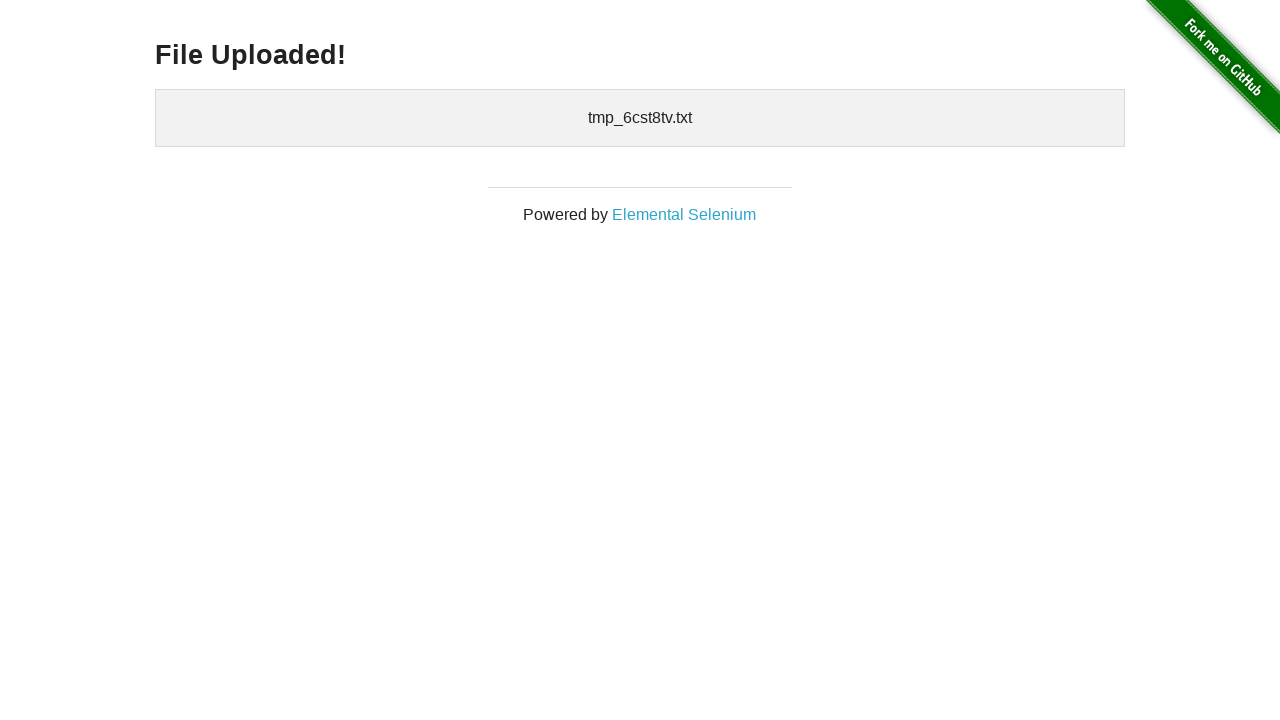

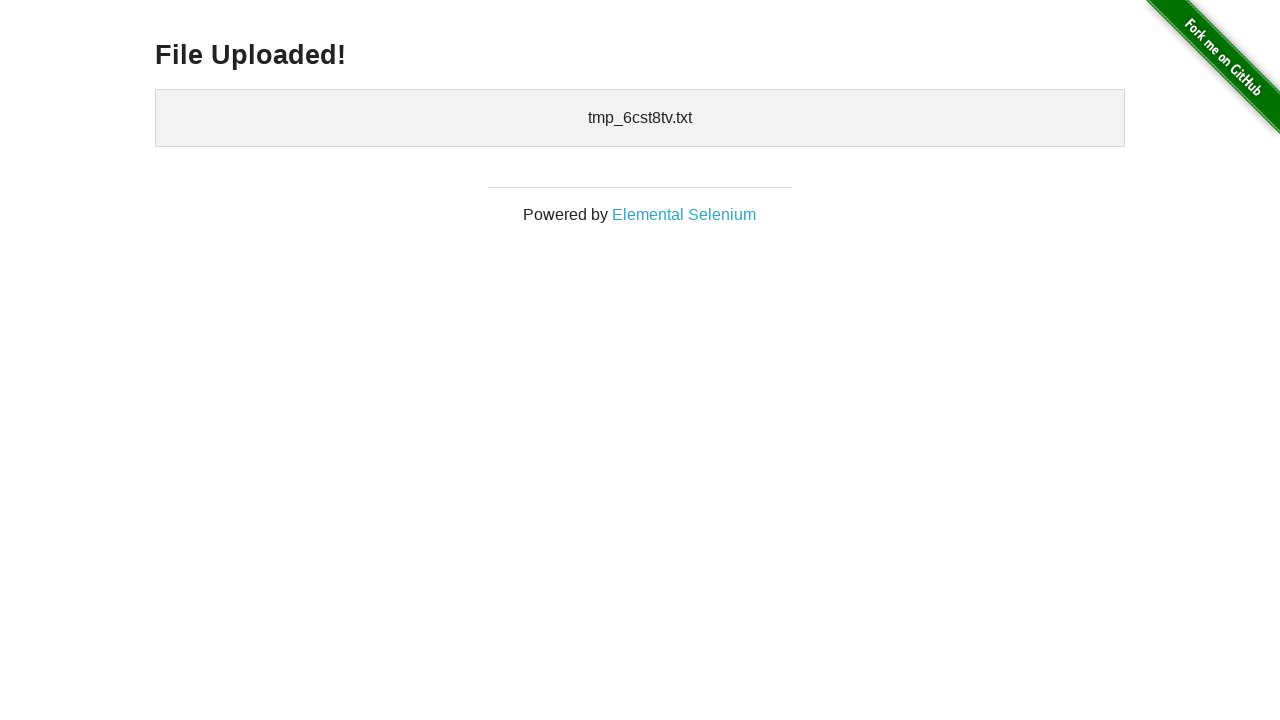